Tests dropdown functionality on a practice website by selecting options from a dropdown menu and verifying the available options

Starting URL: https://the-internet.herokuapp.com/dropdown

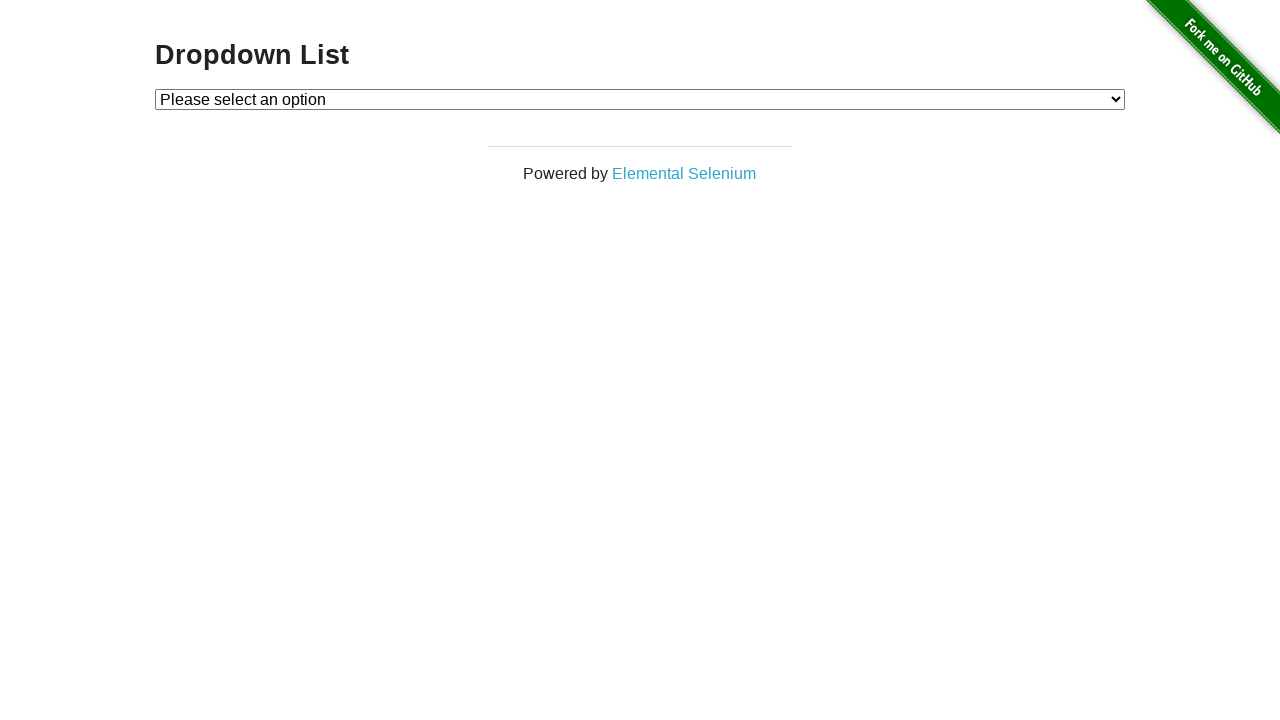

Waited for dropdown element to be visible
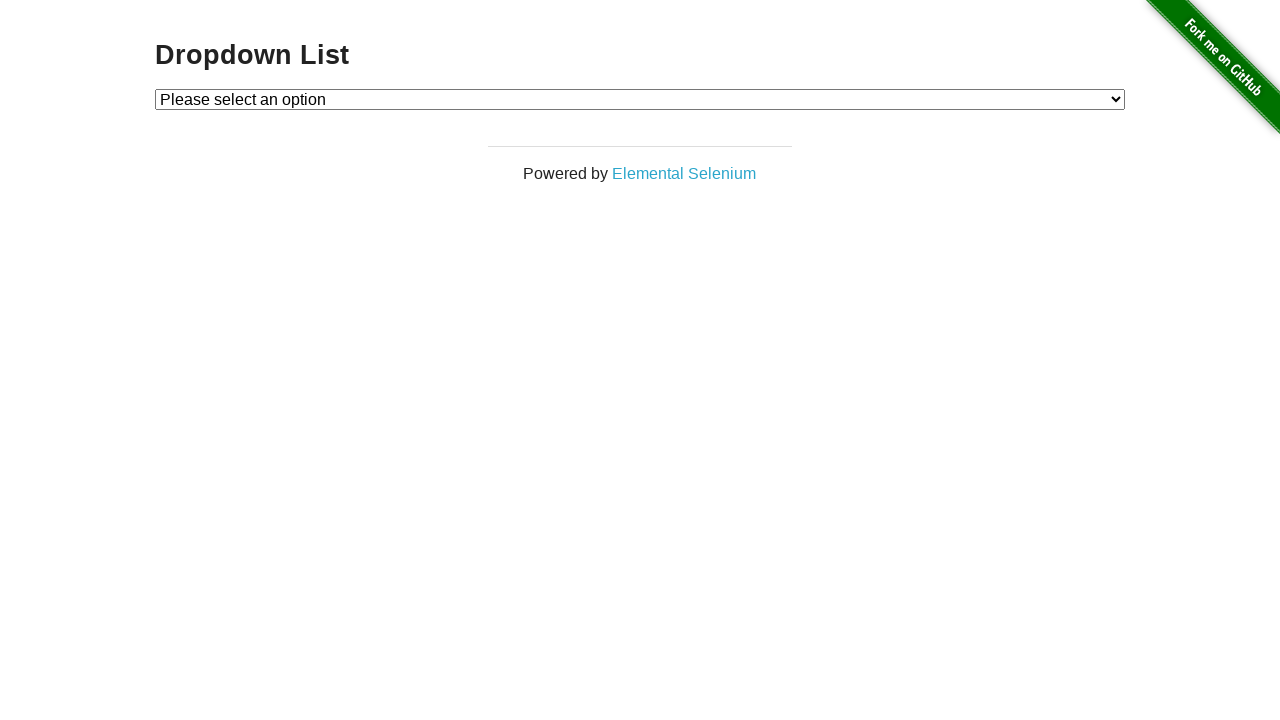

Selected dropdown option by value '1' on #dropdown
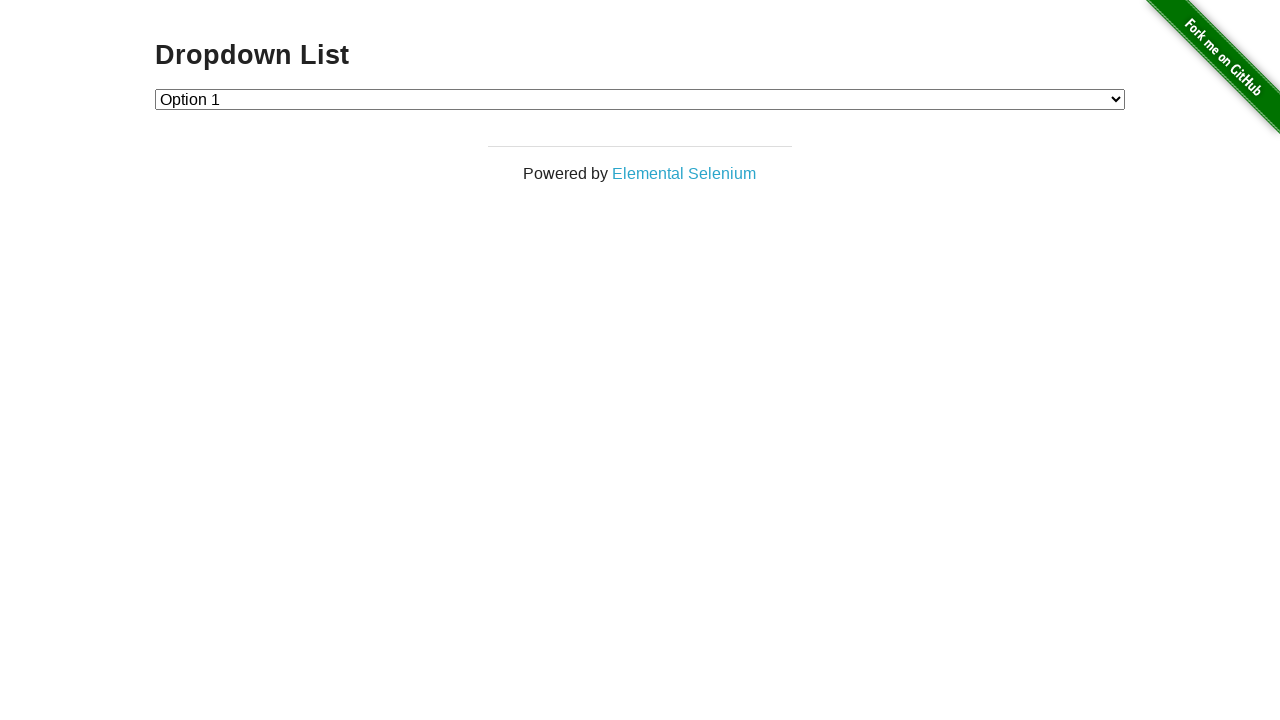

Selected dropdown option by index 2 (3rd option) on #dropdown
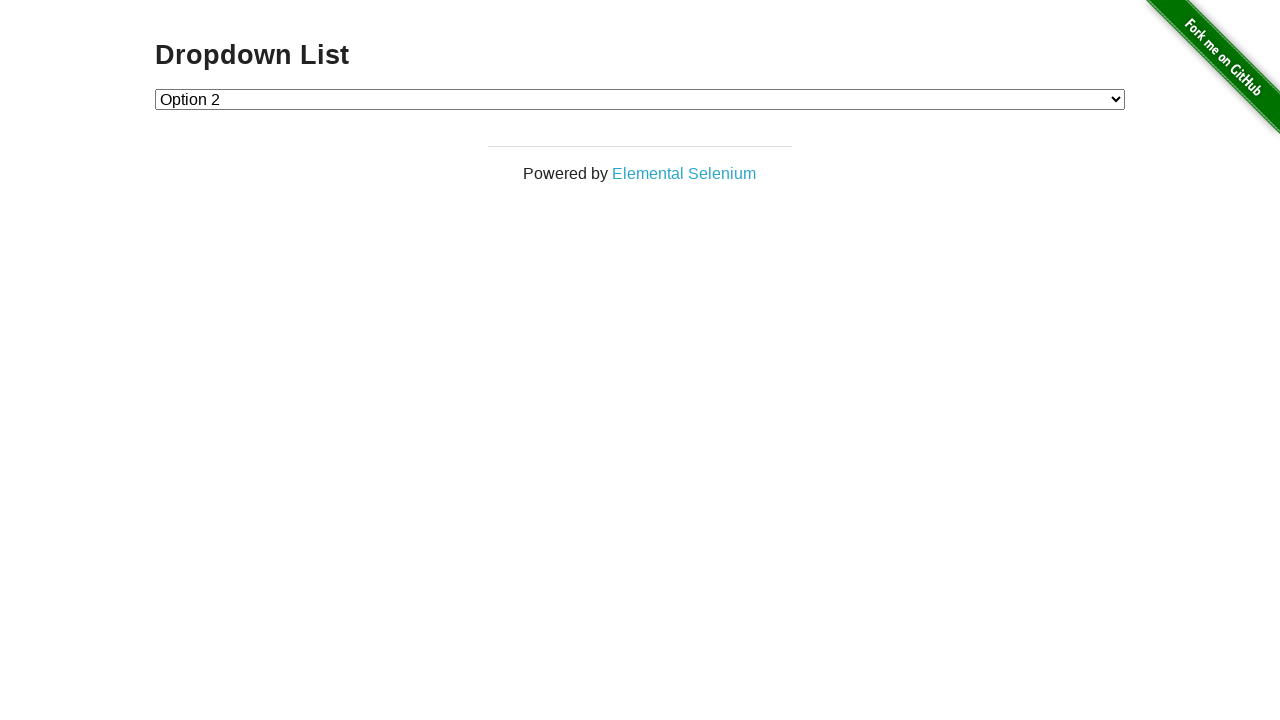

Selected dropdown option by visible text 'Option 1' on #dropdown
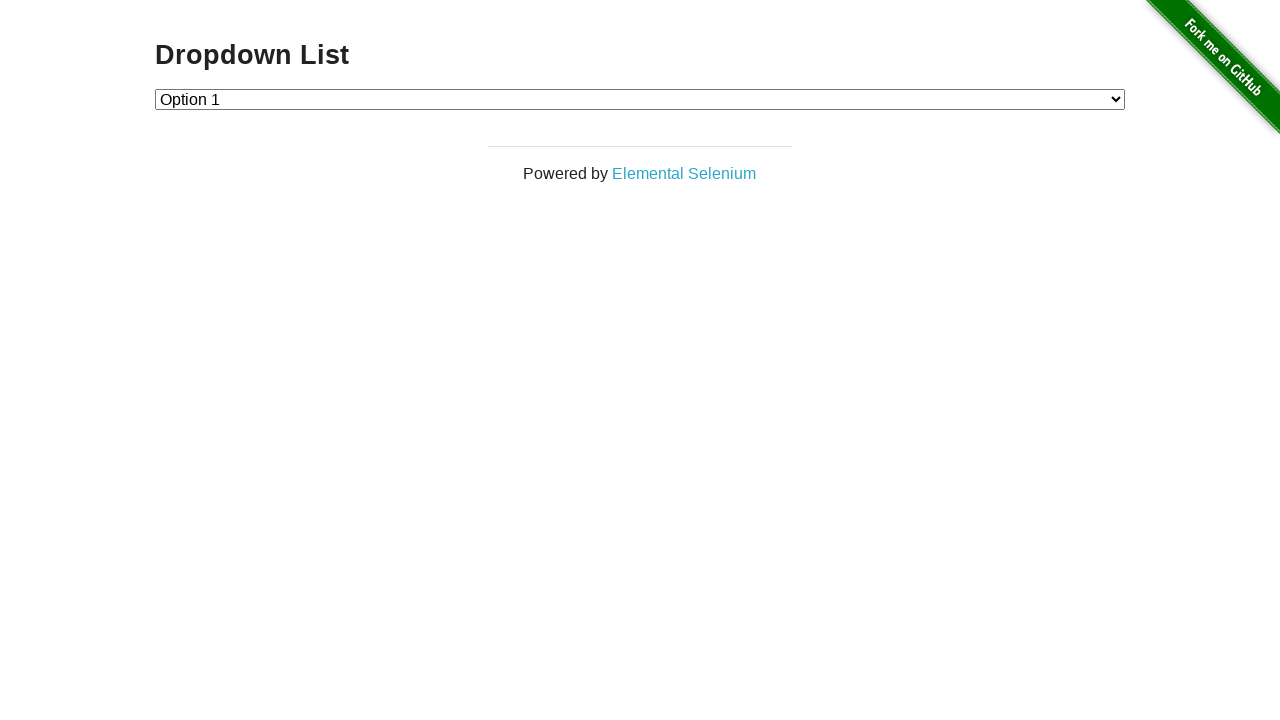

Retrieved all available dropdown options
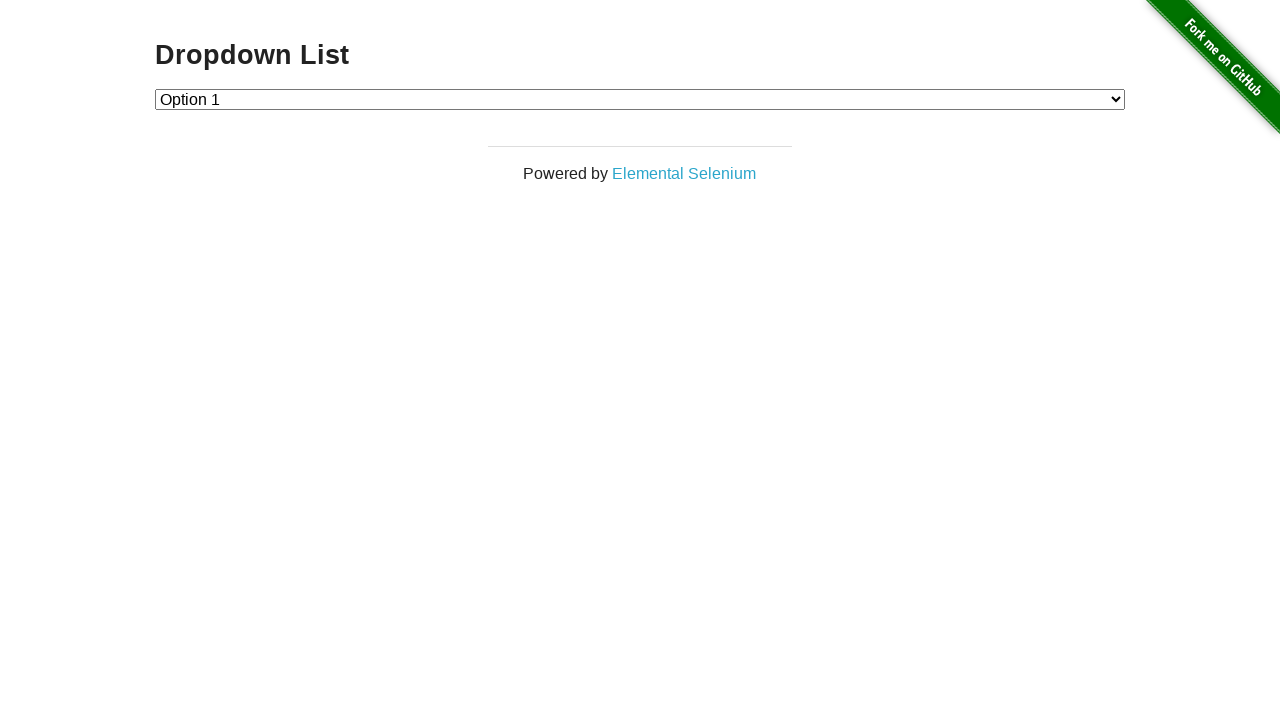

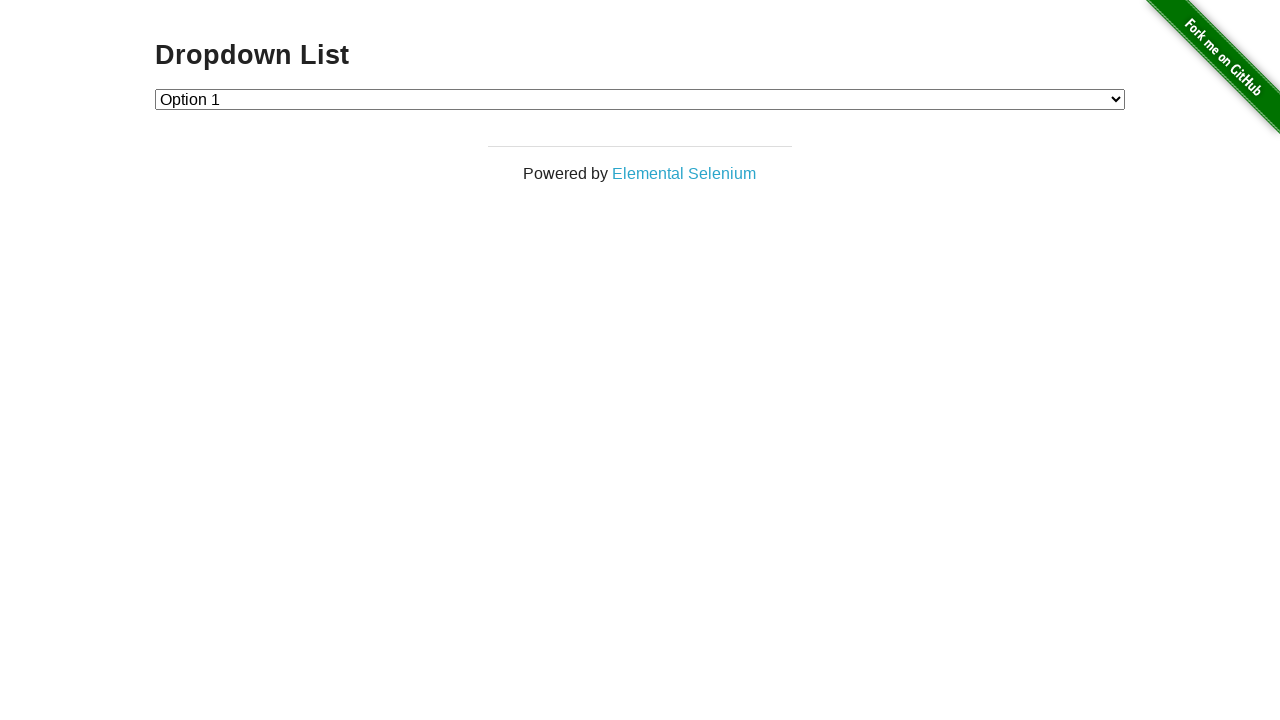